Tests iframe switching functionality on W3Schools JavaScript tryit page by switching to the result iframe and clicking the "Date and Time" button

Starting URL: https://www.w3schools.com/js/tryit.asp?filename=tryjs_myfirst

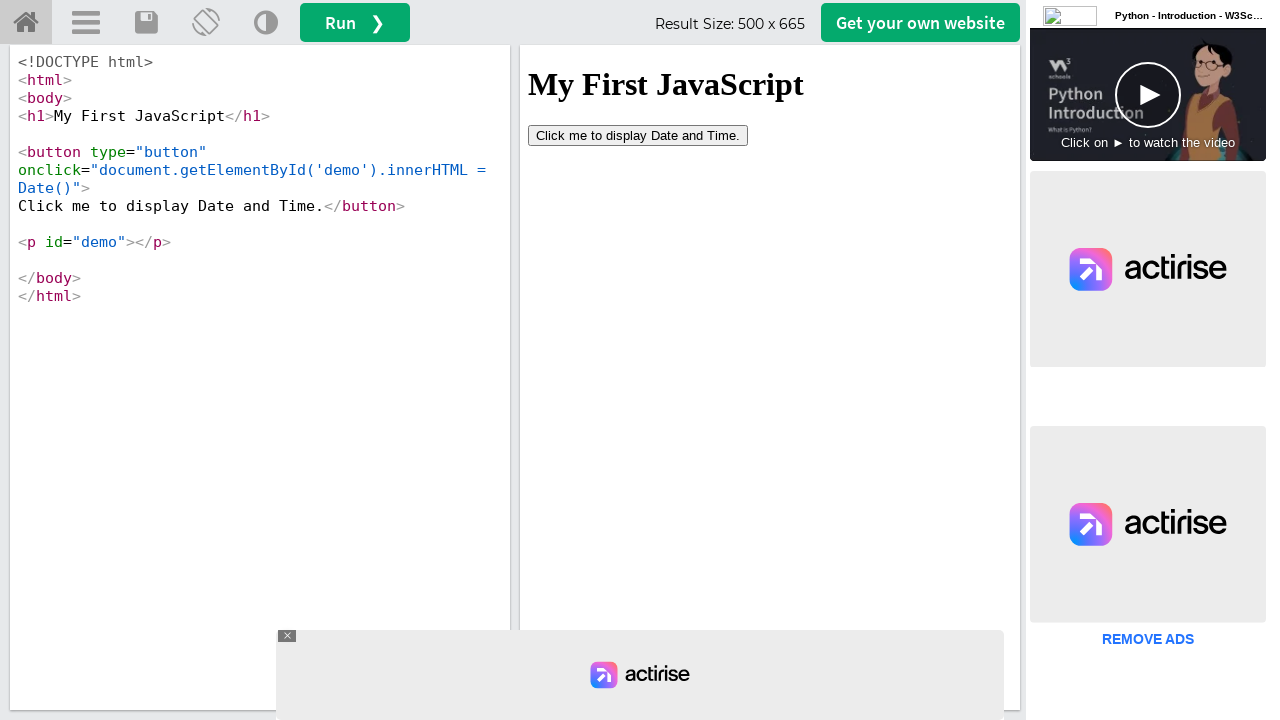

Located the result iframe (iframeResult)
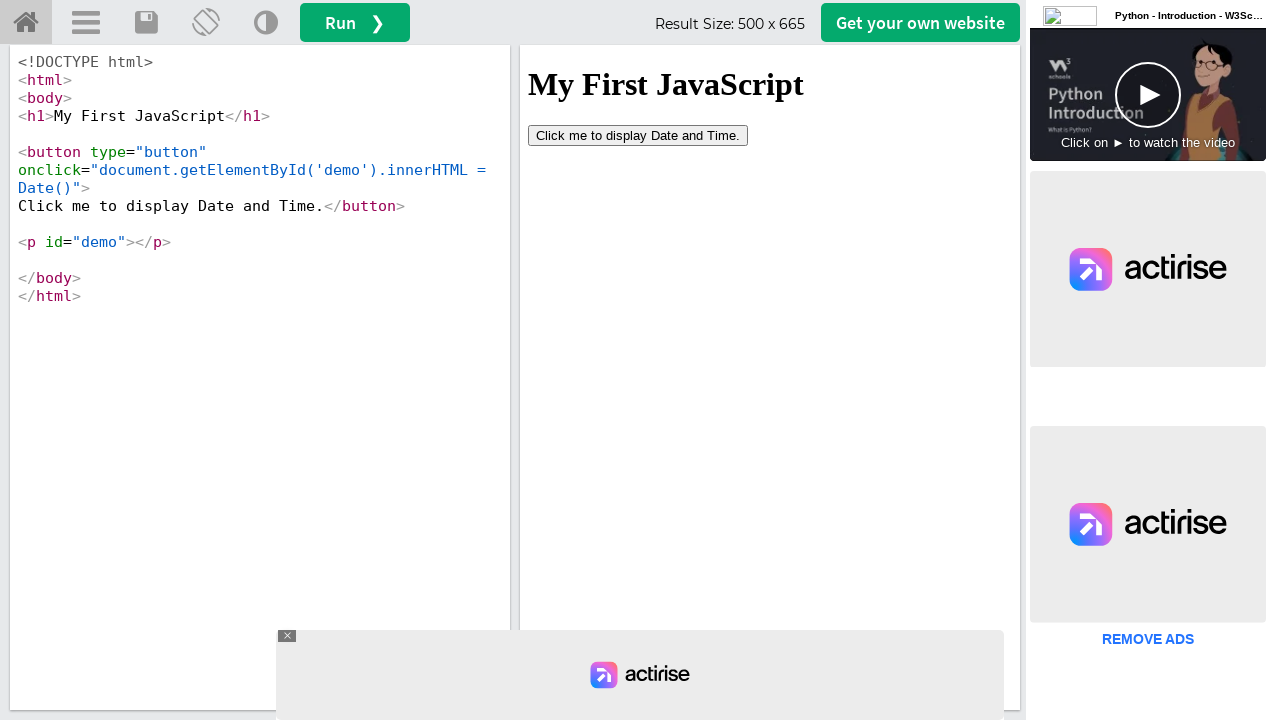

Clicked the 'Date and Time' button inside the result iframe at (638, 135) on iframe#iframeResult >> internal:control=enter-frame >> xpath=//button[contains(t
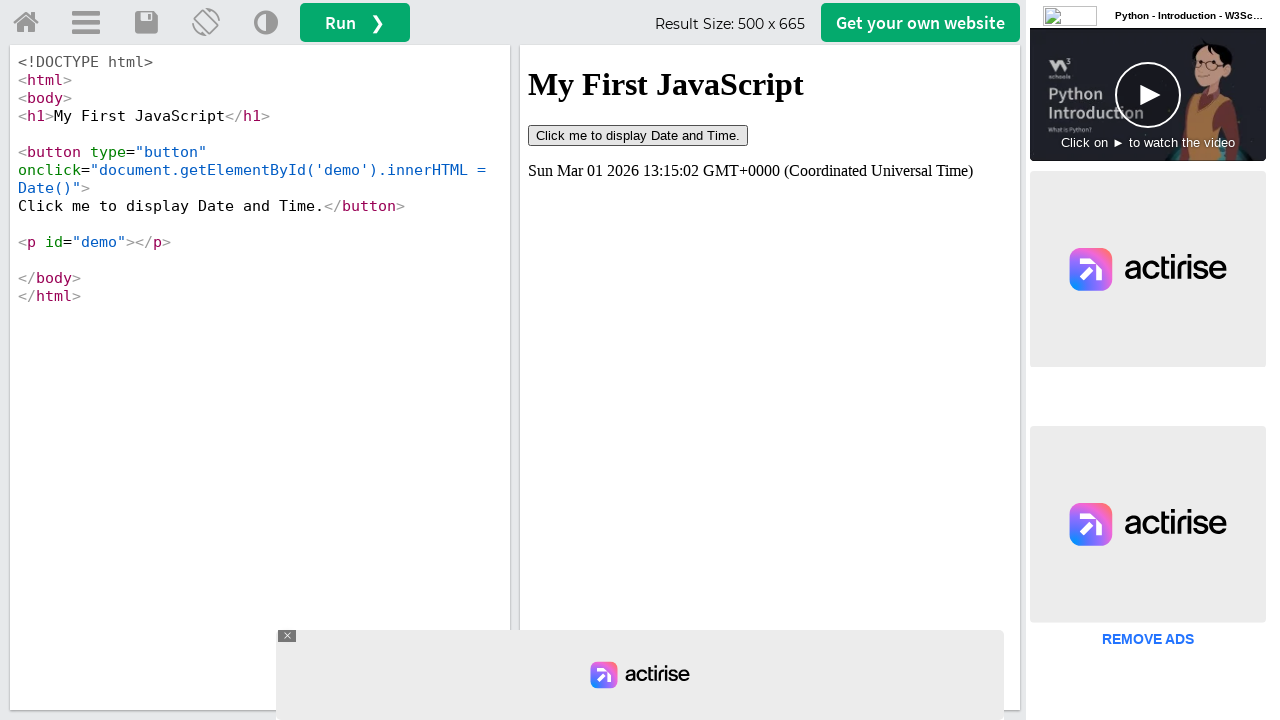

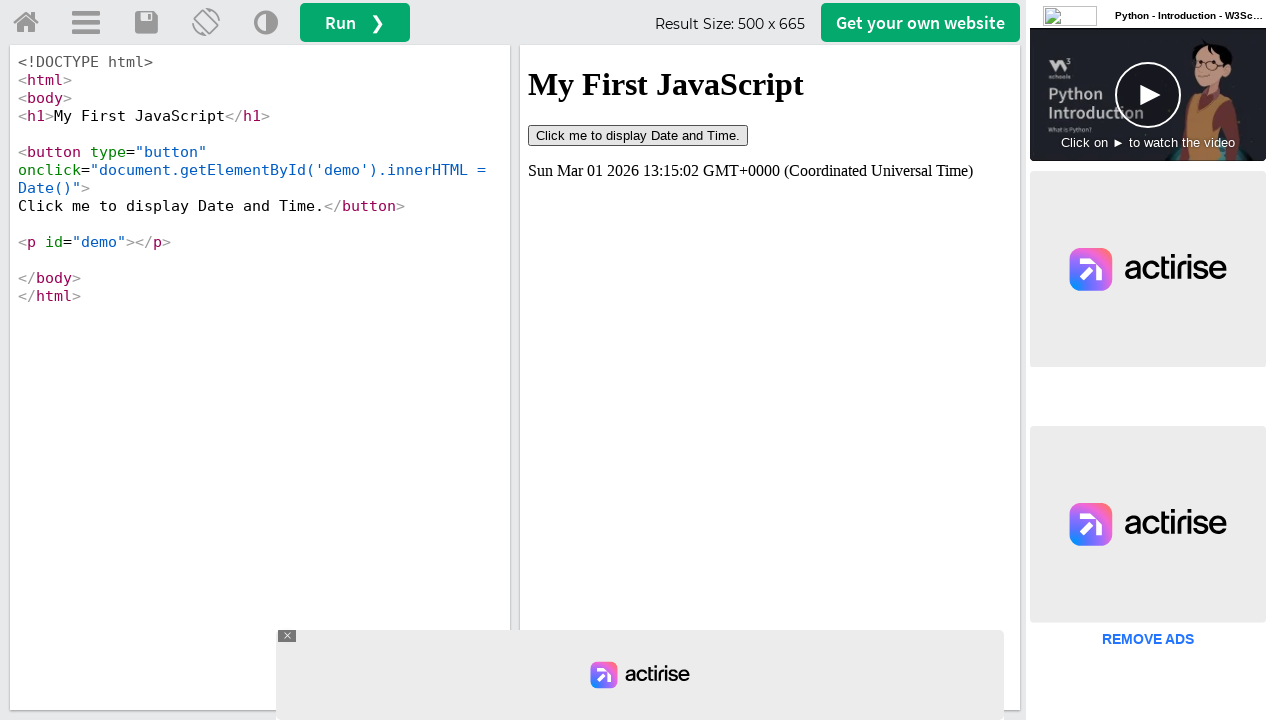